Tests checkbox functionality by ensuring both checkboxes on the page are checked (clicking them if they aren't already selected)

Starting URL: https://the-internet.herokuapp.com/checkboxes

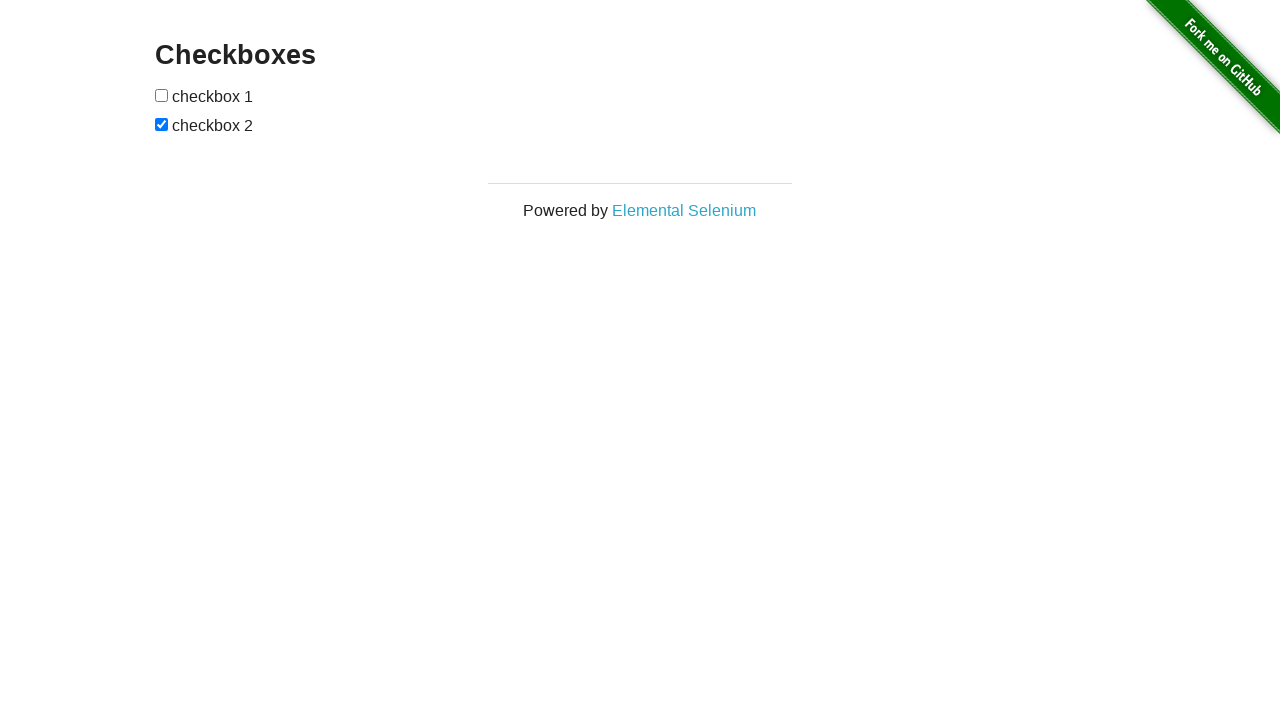

Located first checkbox element
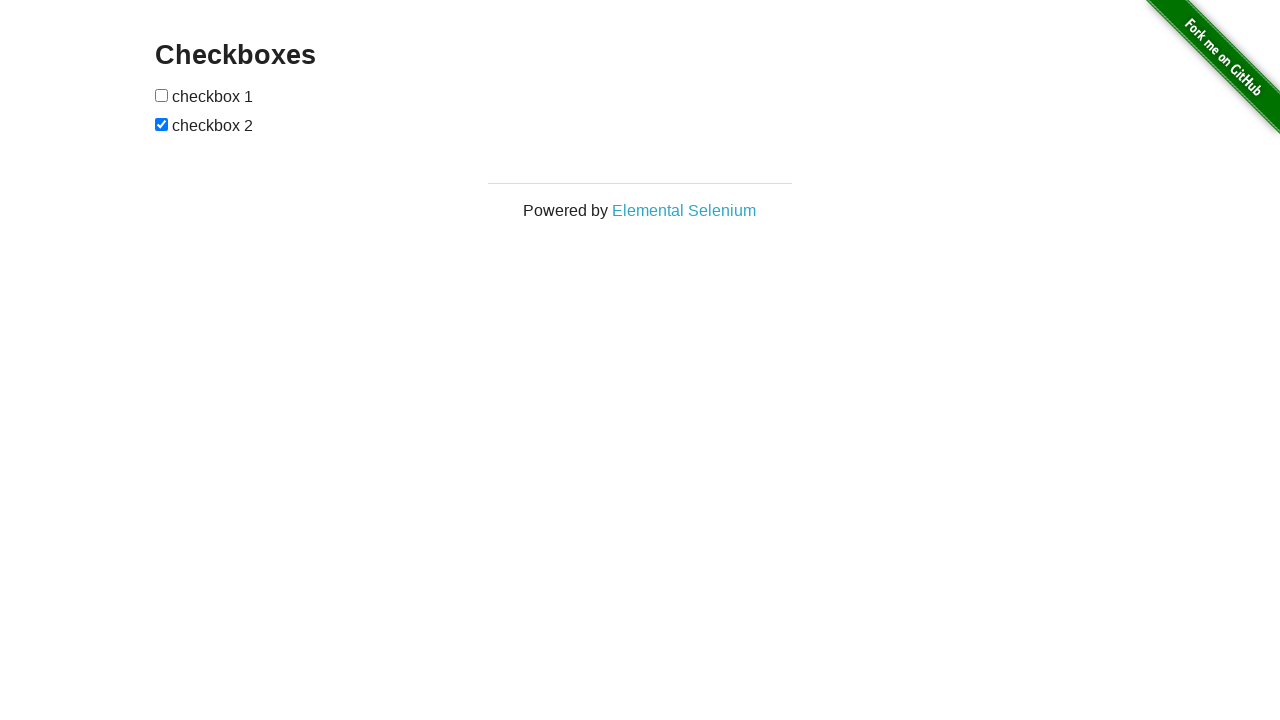

Checked first checkbox state - it was unchecked
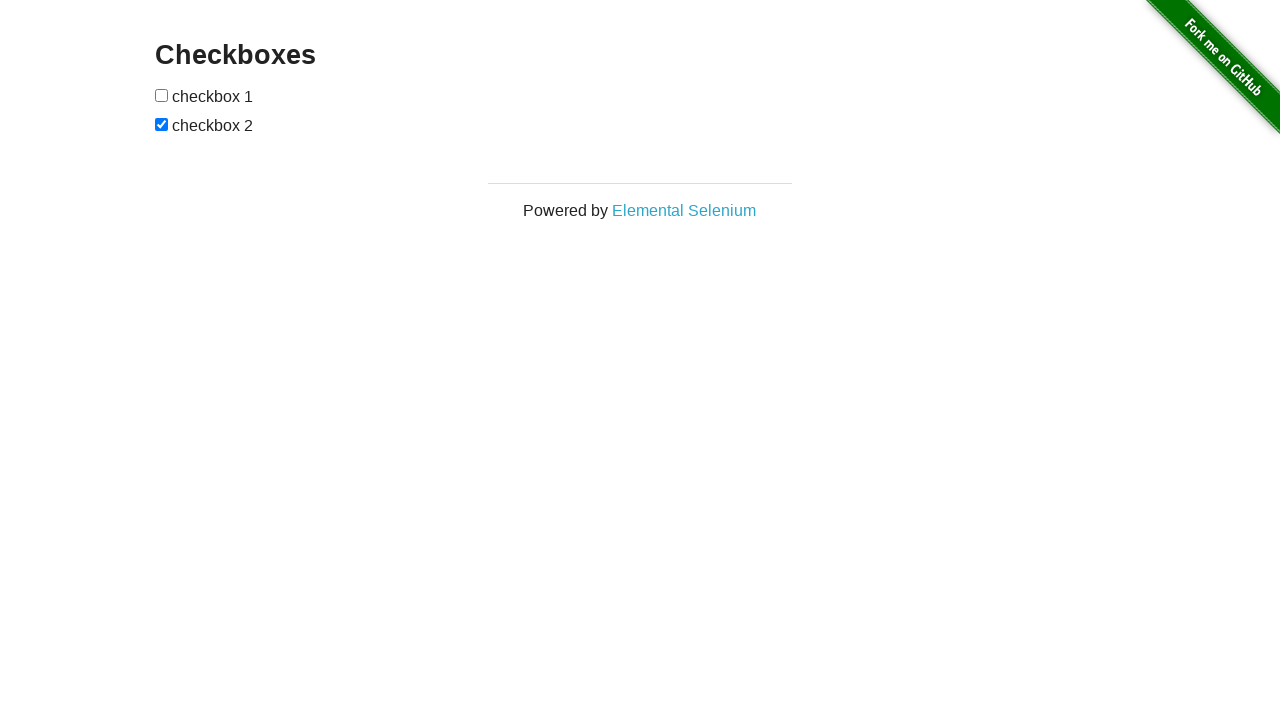

Clicked first checkbox to check it at (162, 95) on xpath=//form[@id='checkboxes']/input[1]
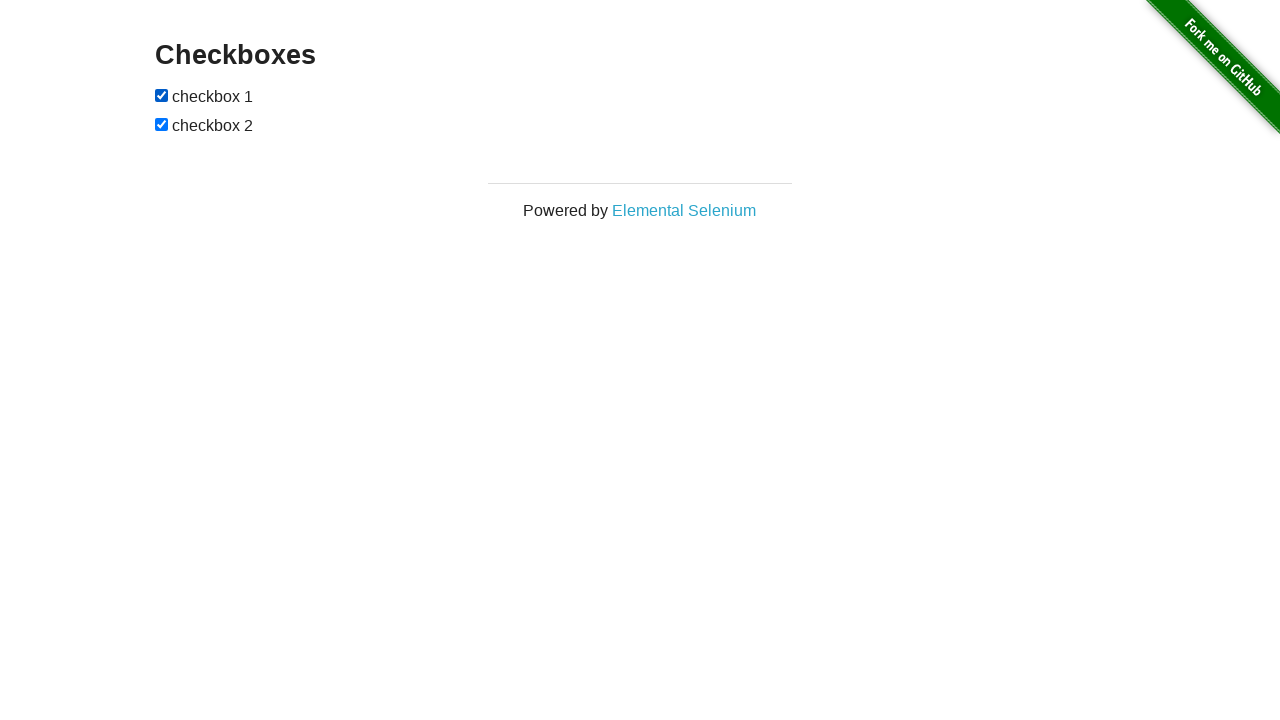

Verified first checkbox is checked
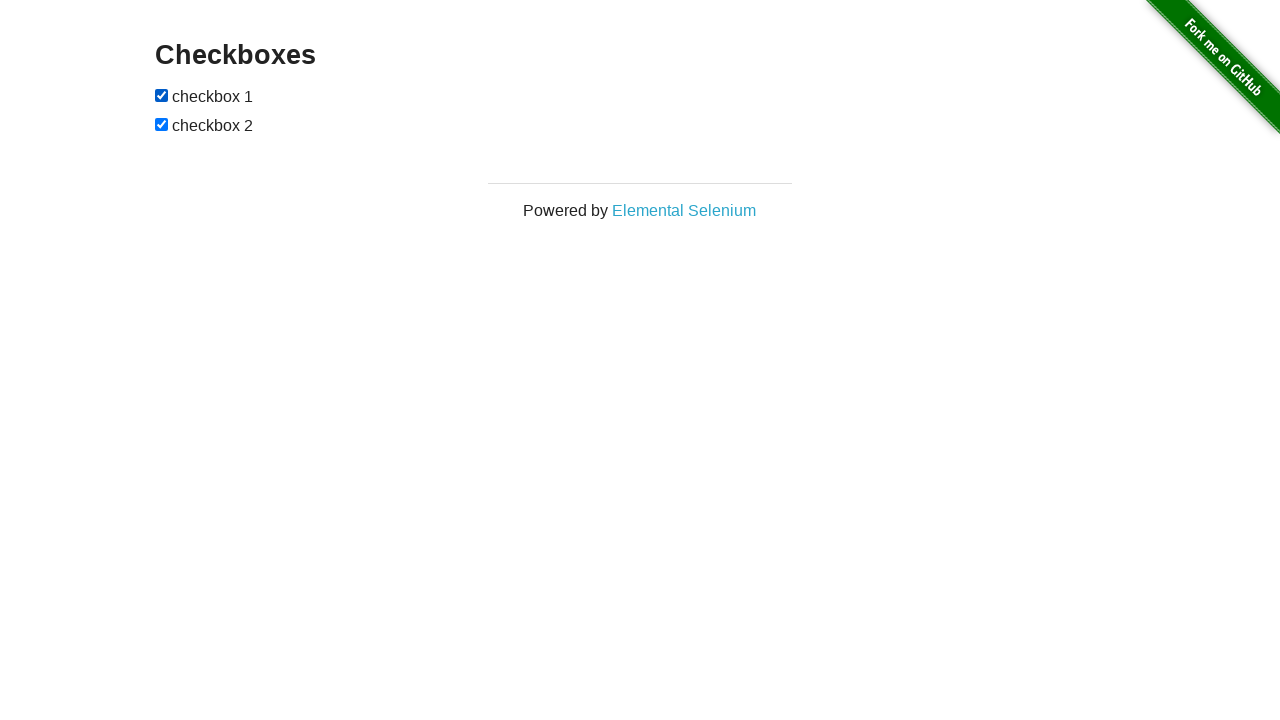

Located second checkbox element
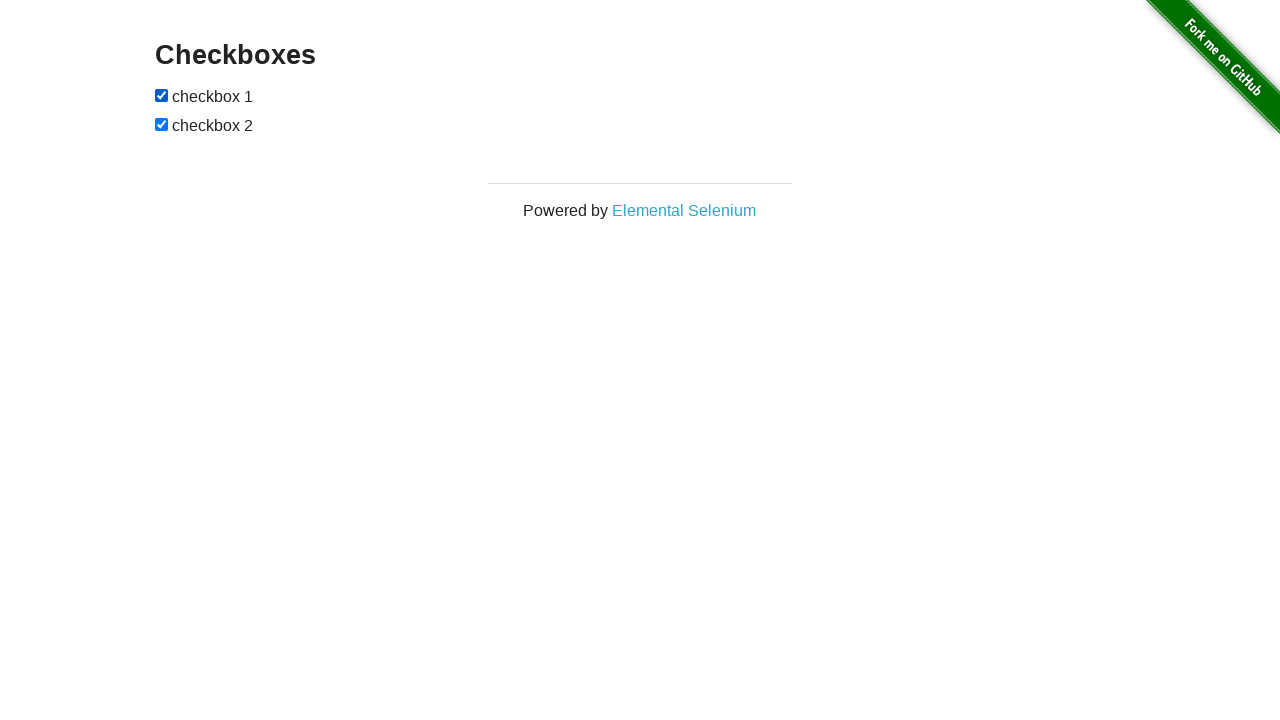

Checked second checkbox state - it was already checked
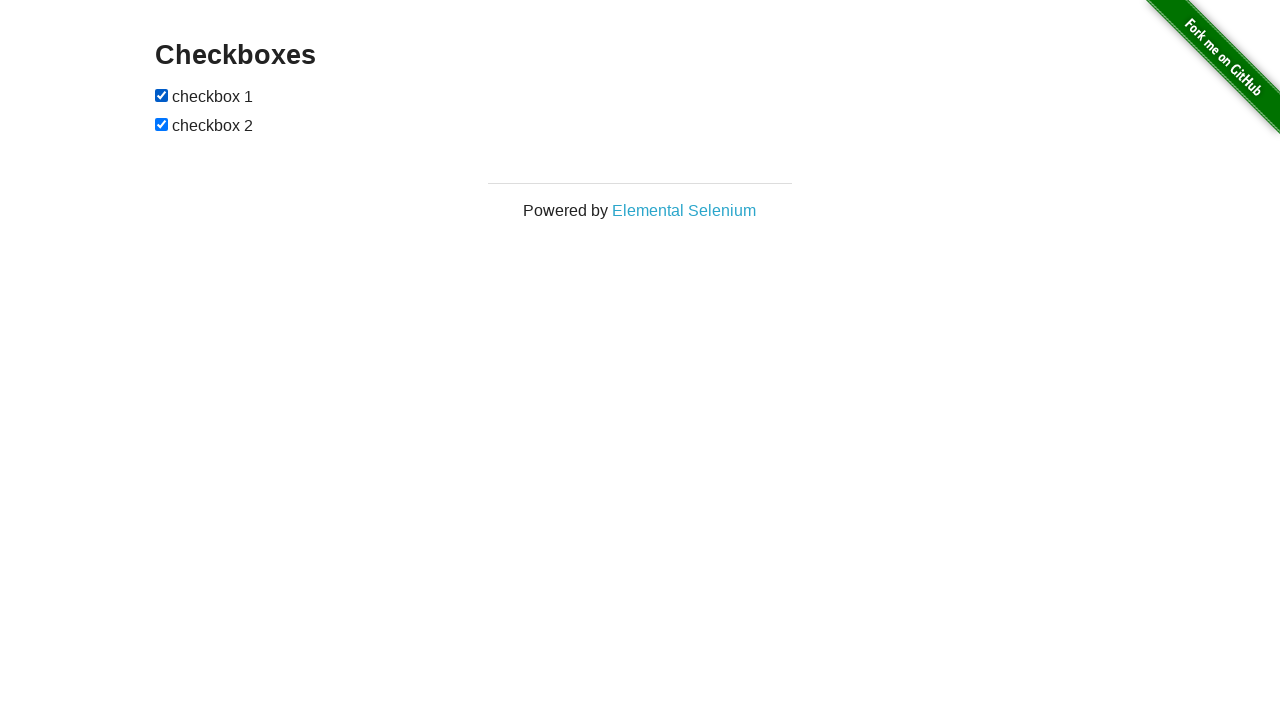

Verified second checkbox is checked
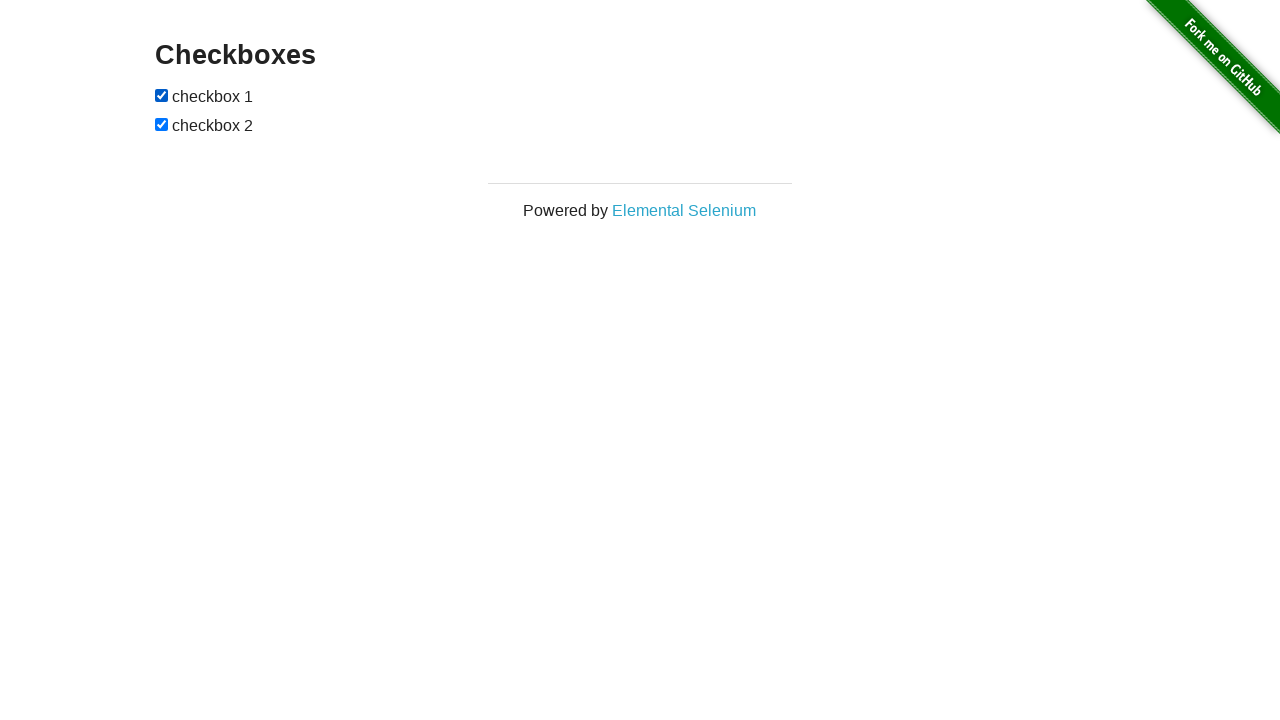

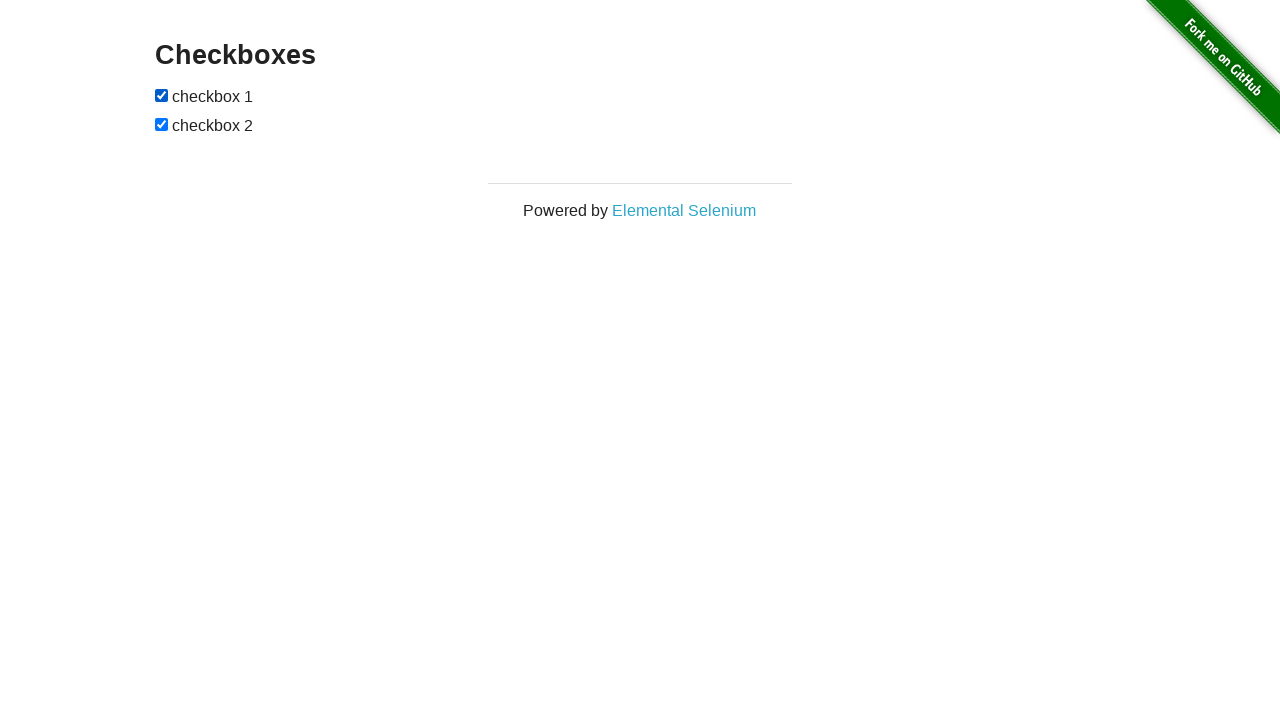